Tests file upload functionality by uploading a file and verifying the "File Uploaded!" confirmation message is displayed

Starting URL: https://the-internet.herokuapp.com/upload

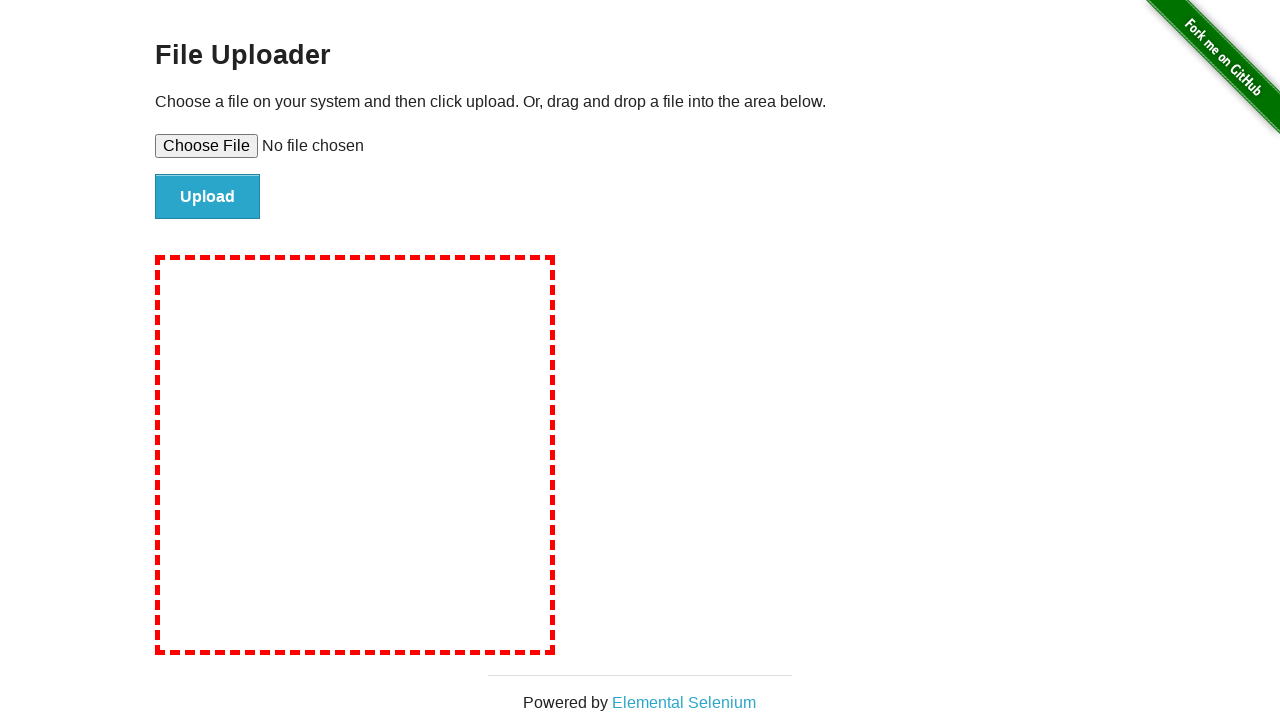

Created temporary test file for upload
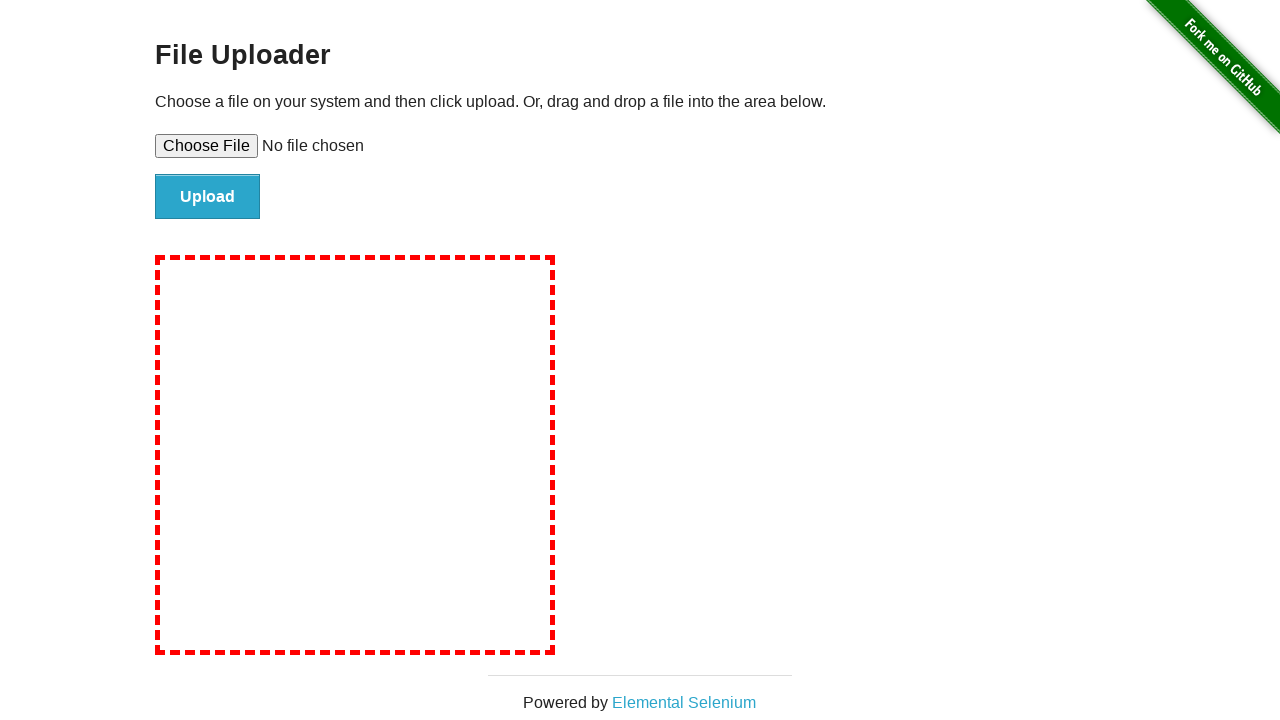

Selected test file using file input element
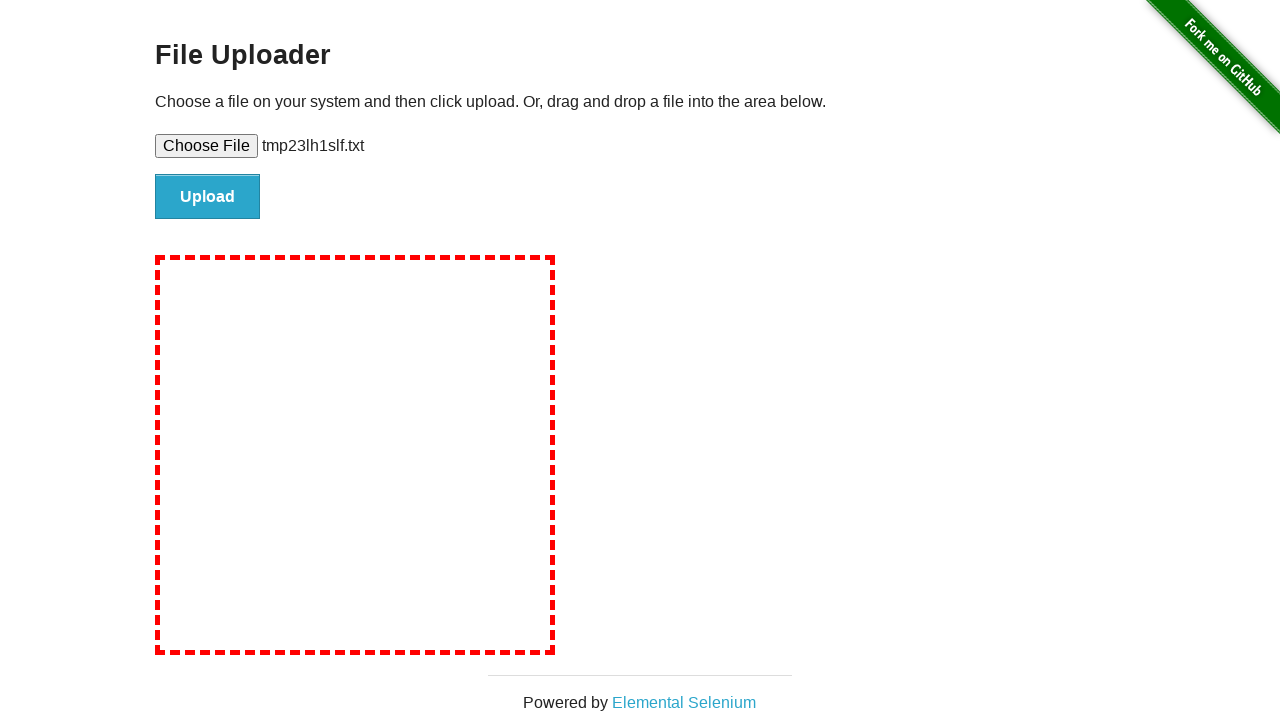

Clicked the Upload button at (208, 197) on #file-submit
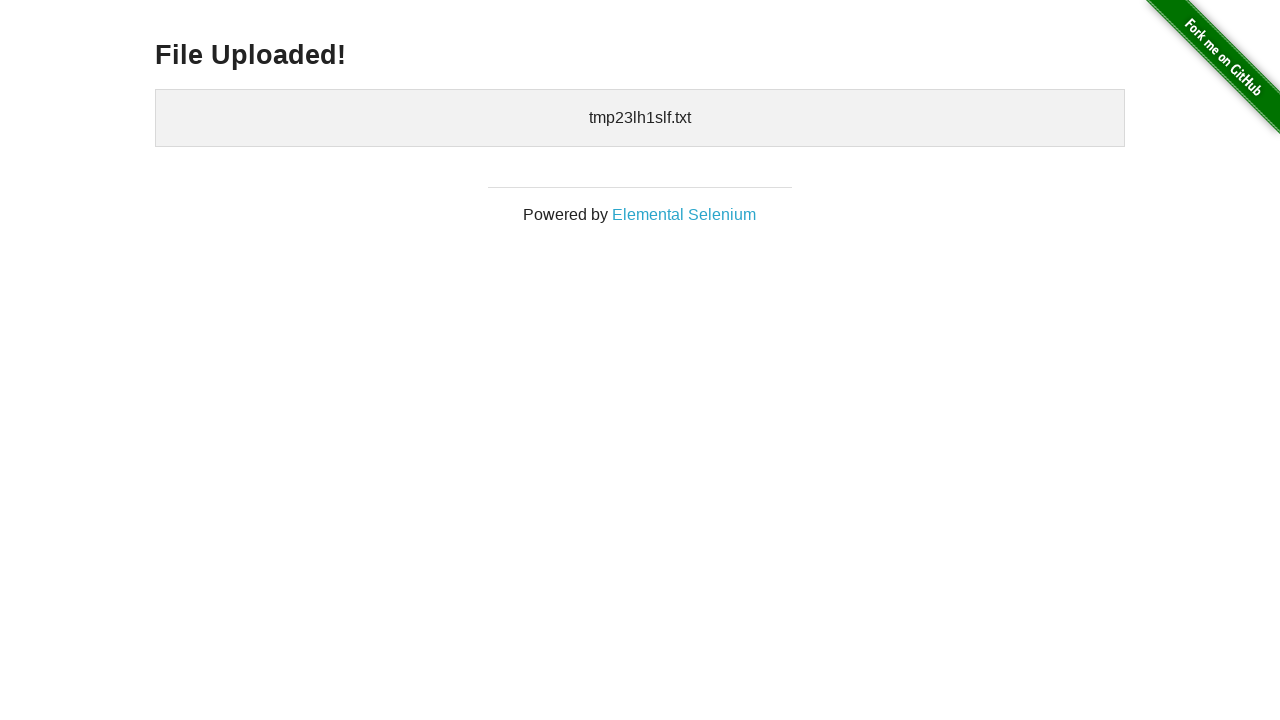

Waited for h3 element to become visible
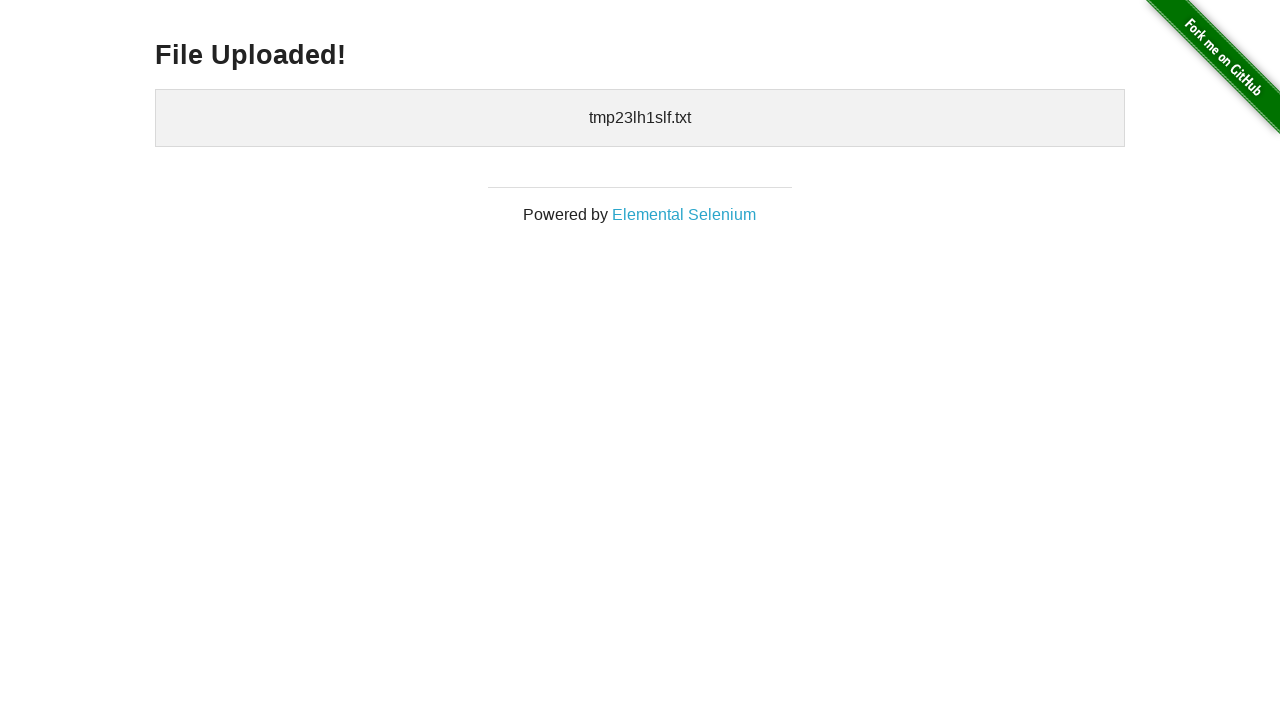

Verified 'File Uploaded!' confirmation message is visible
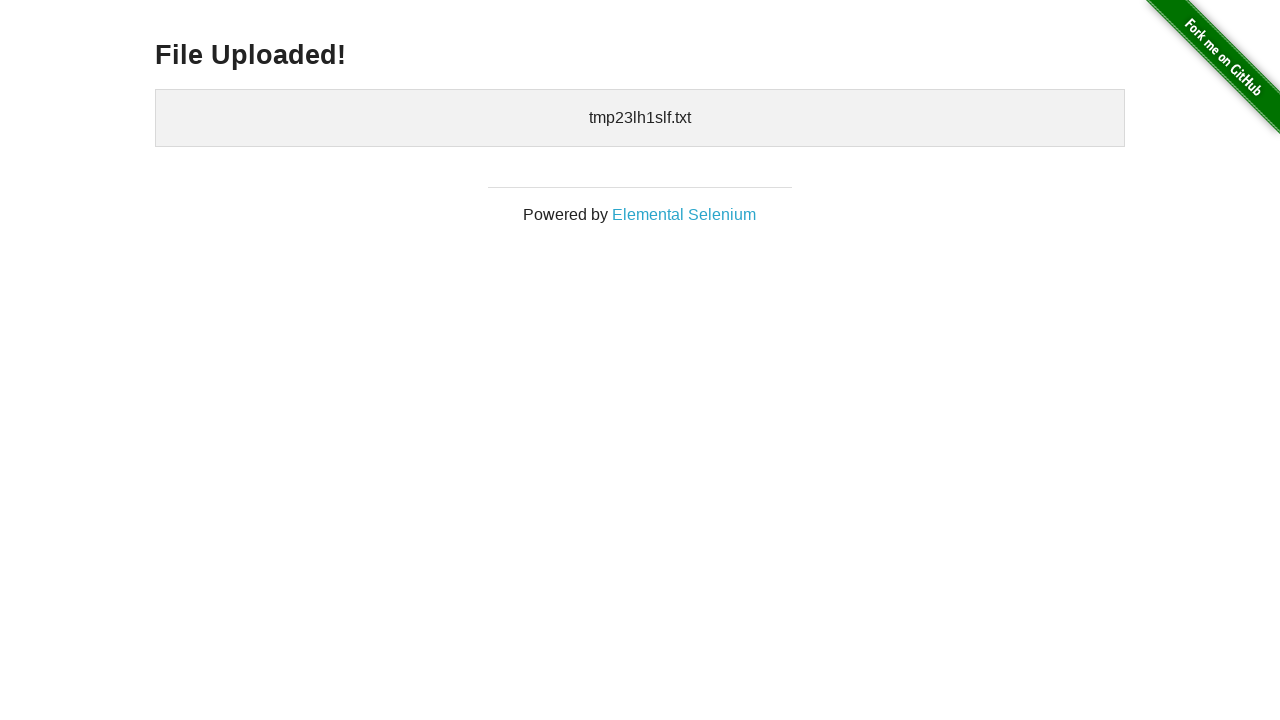

Cleaned up temporary test file
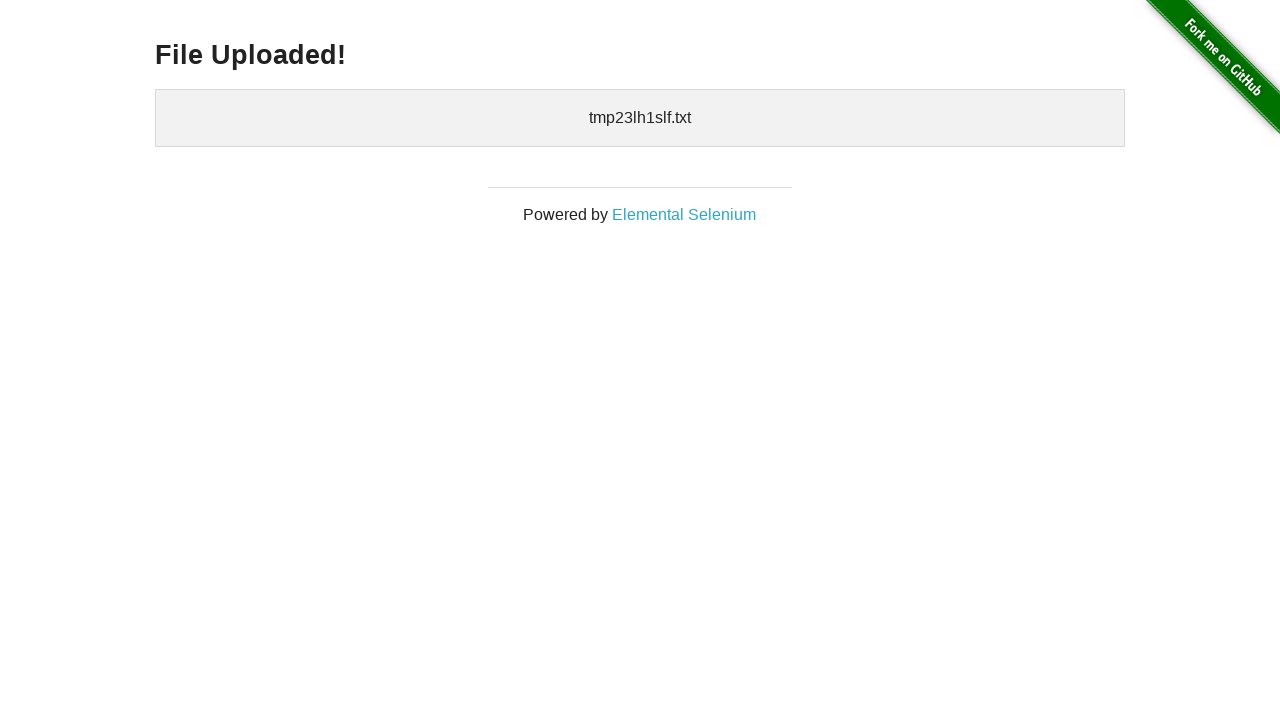

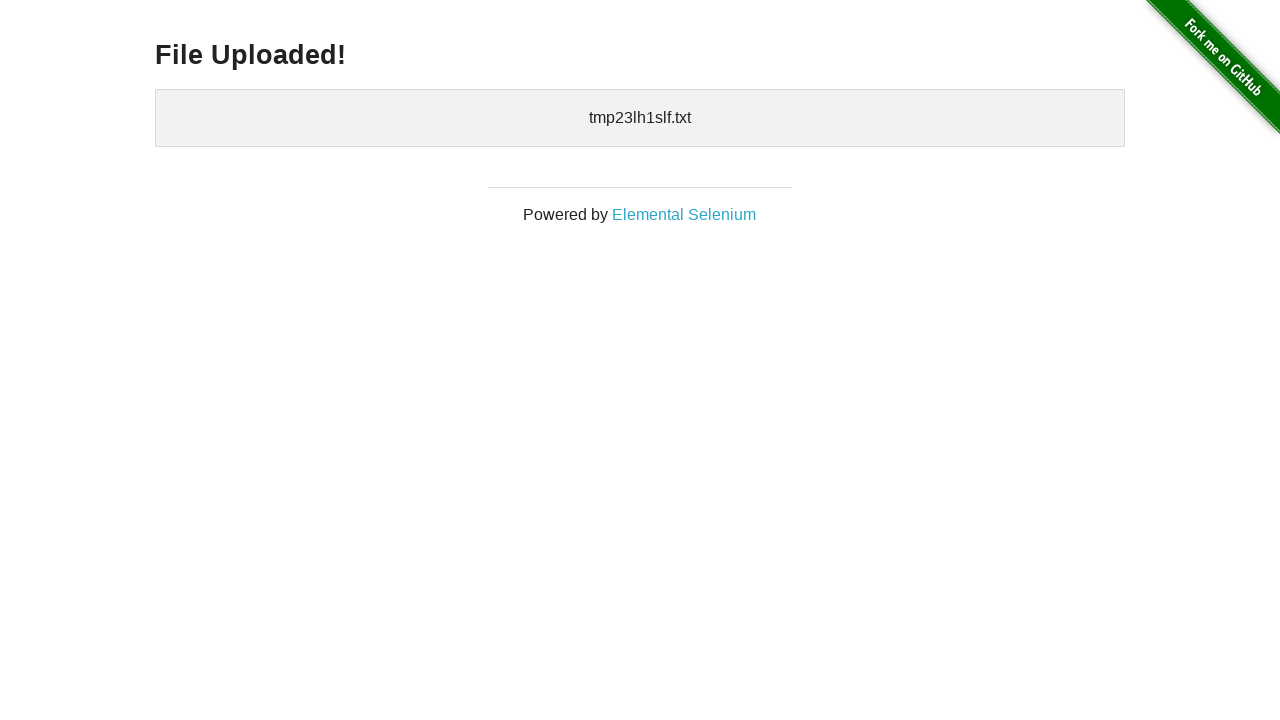